Tests the train search functionality on Erail by entering source station (MAS - Chennai) and destination station (MDU - Madurai), unchecking the date filter, and verifying that train results are displayed in the table.

Starting URL: https://erail.in/

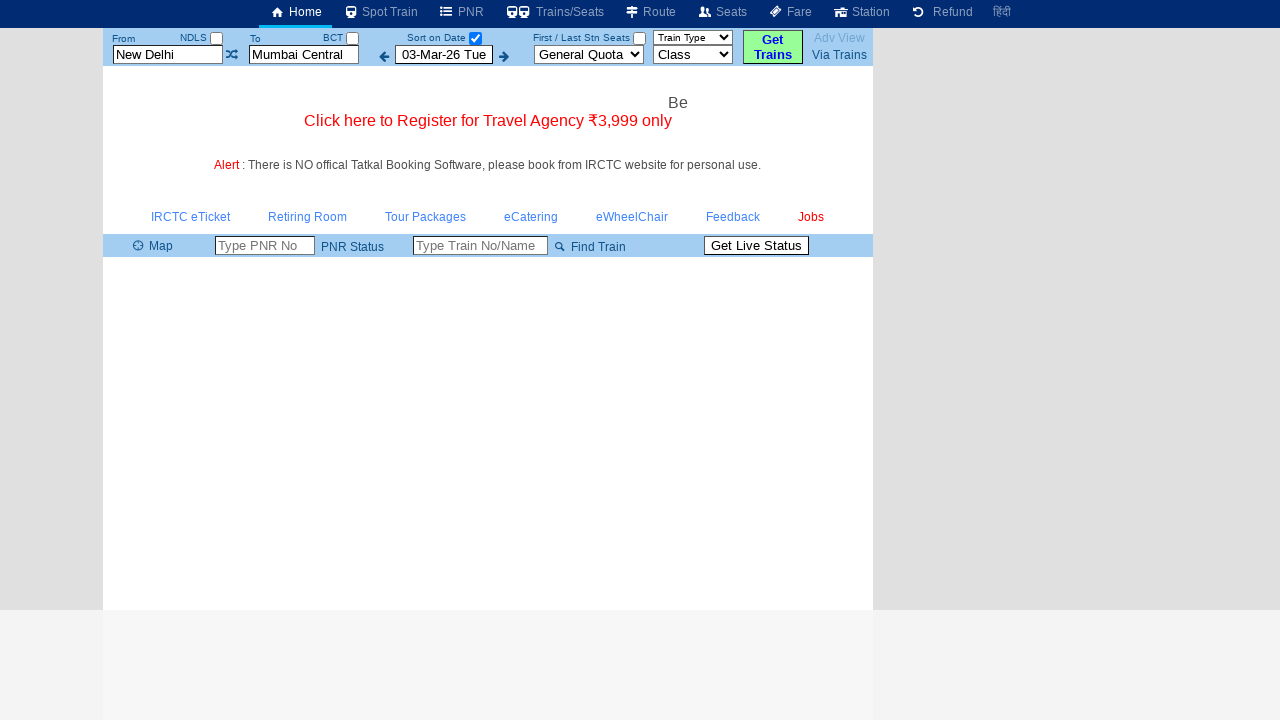

Cleared the From Station field on input#txtStationFrom
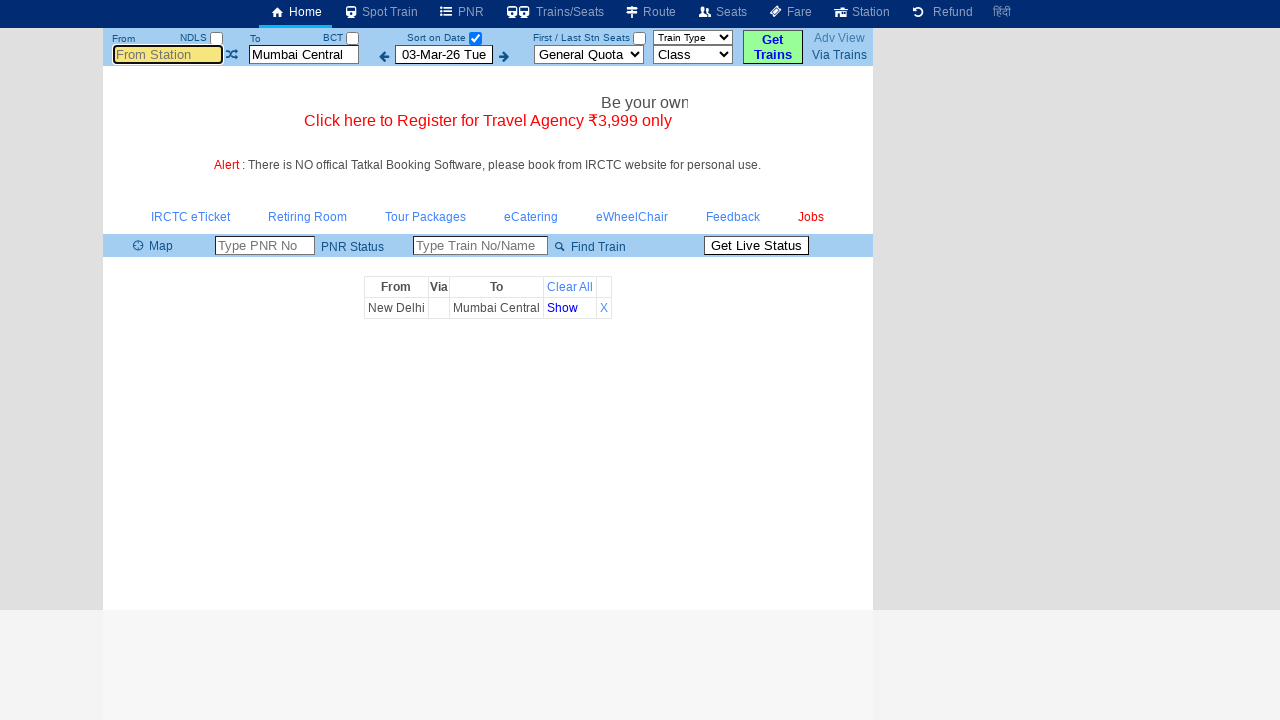

Filled From Station field with 'MAS' (Chennai) on input#txtStationFrom
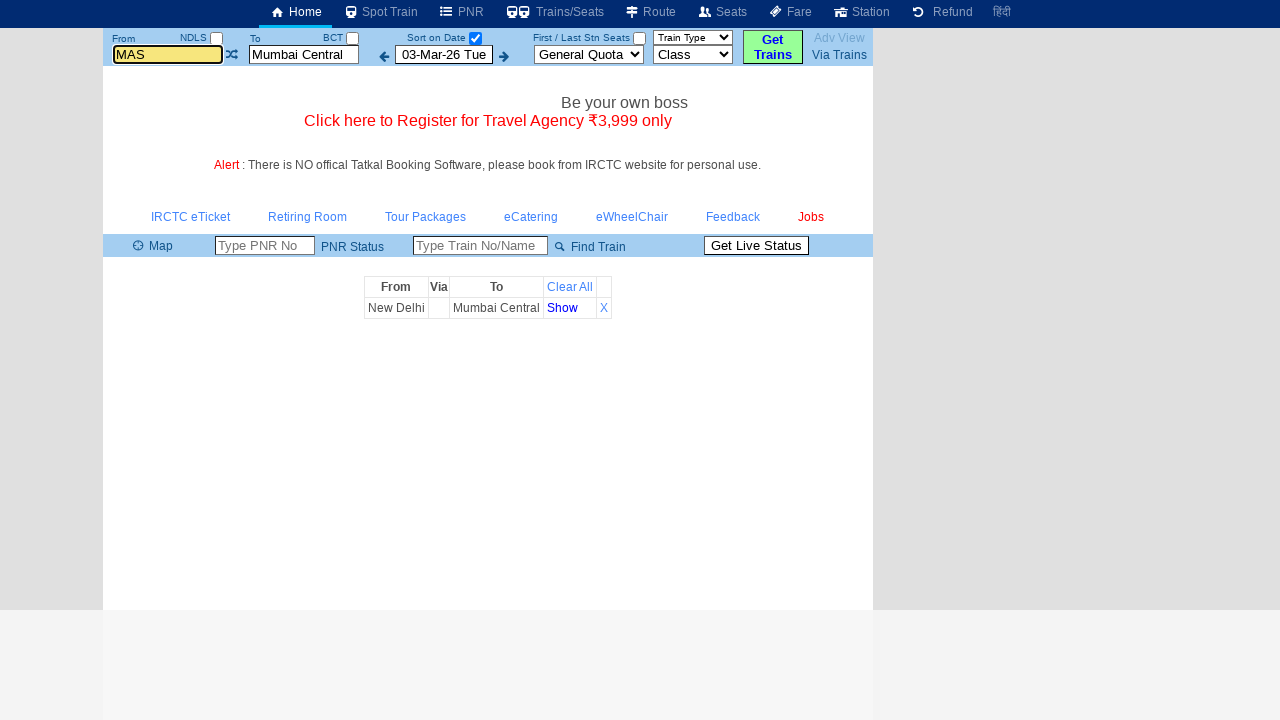

Pressed Enter to confirm source station
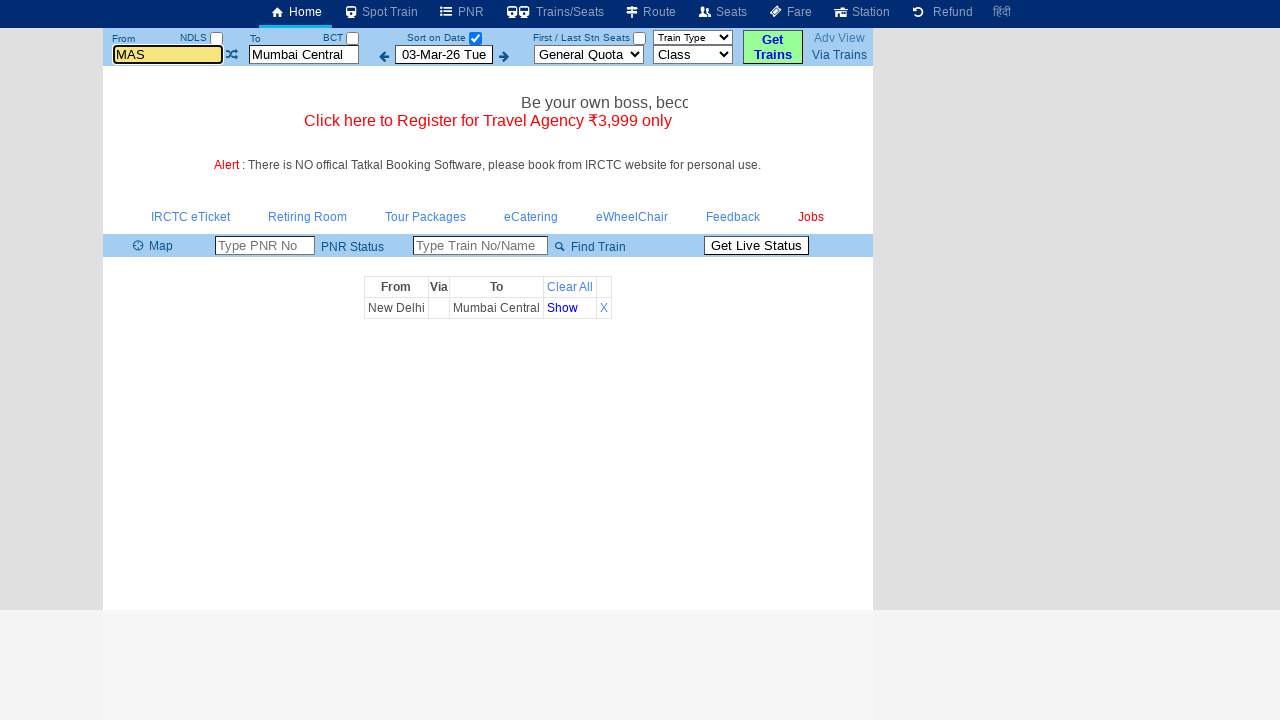

Cleared the To Station field on input#txtStationTo
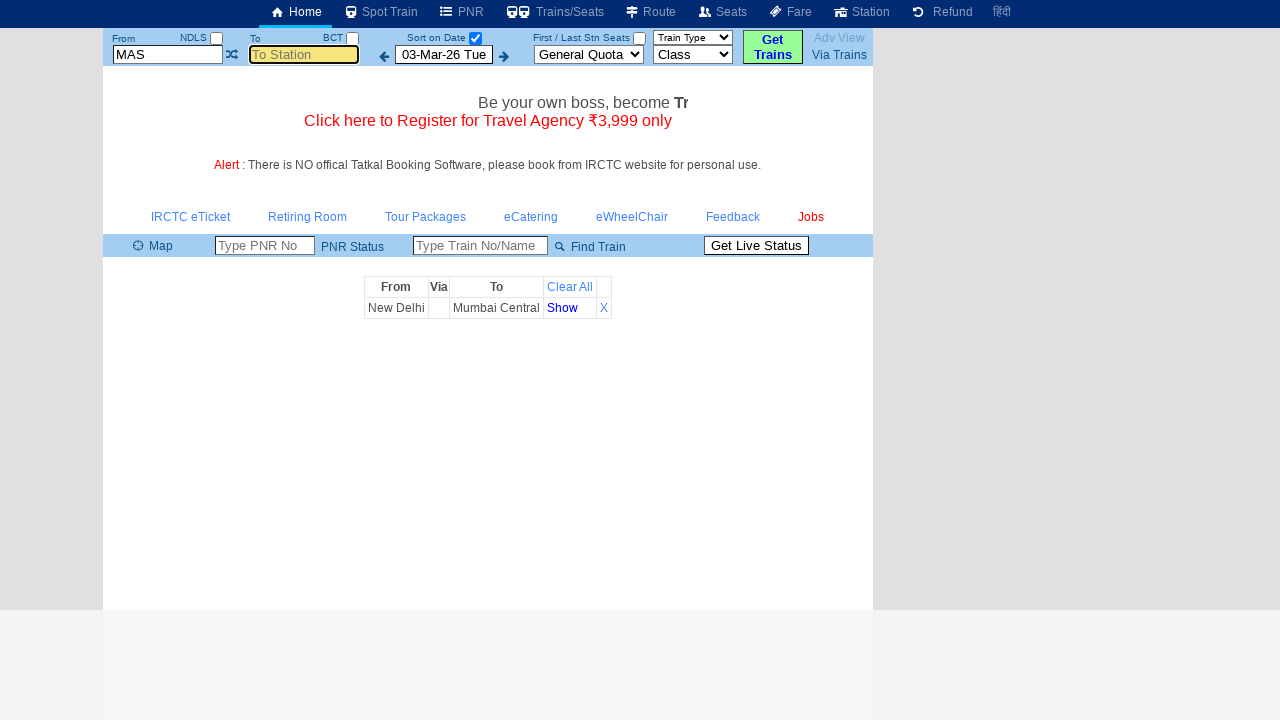

Filled To Station field with 'MDU' (Madurai) on input#txtStationTo
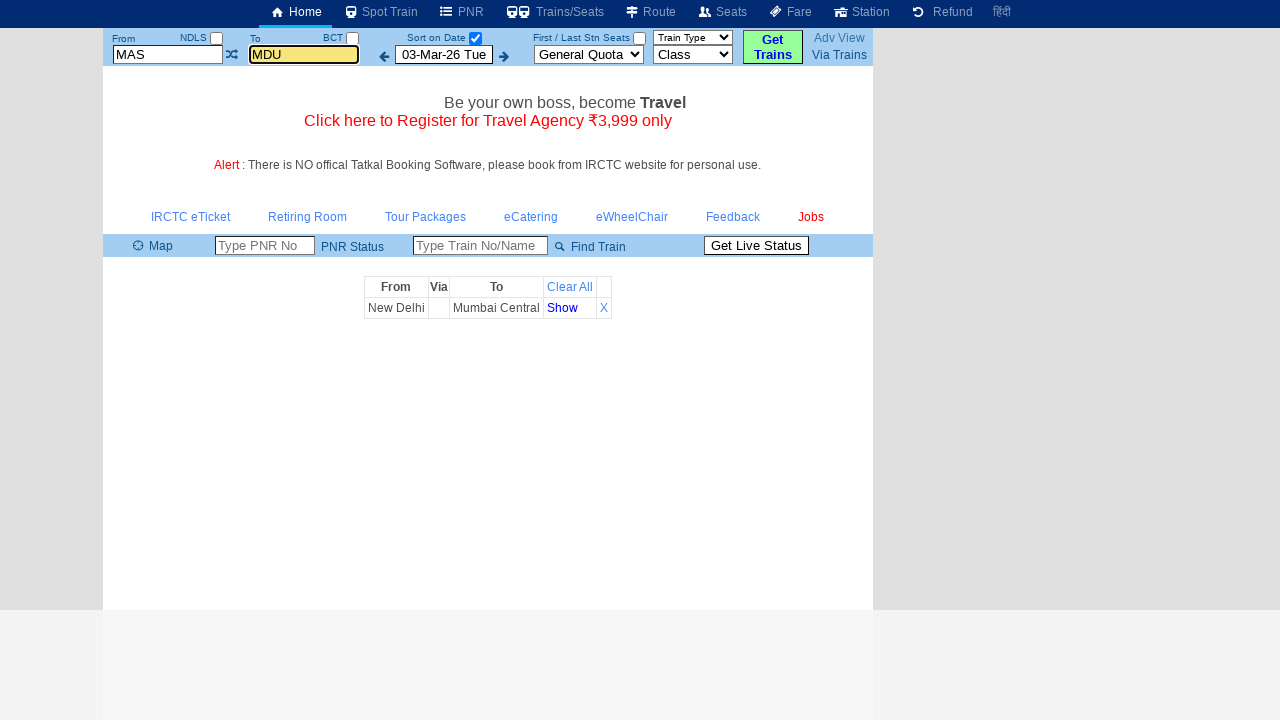

Pressed Enter to confirm destination station
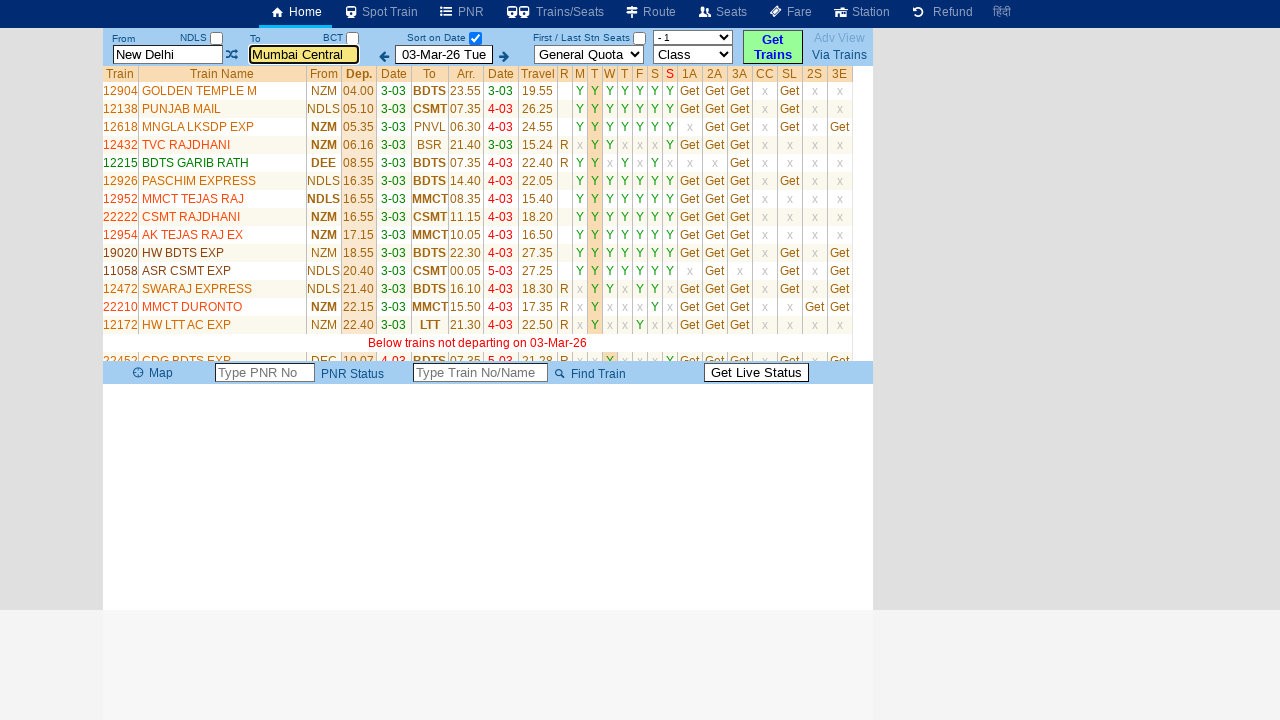

Unchecked the date filter checkbox at (475, 38) on input#chkSelectDateOnly
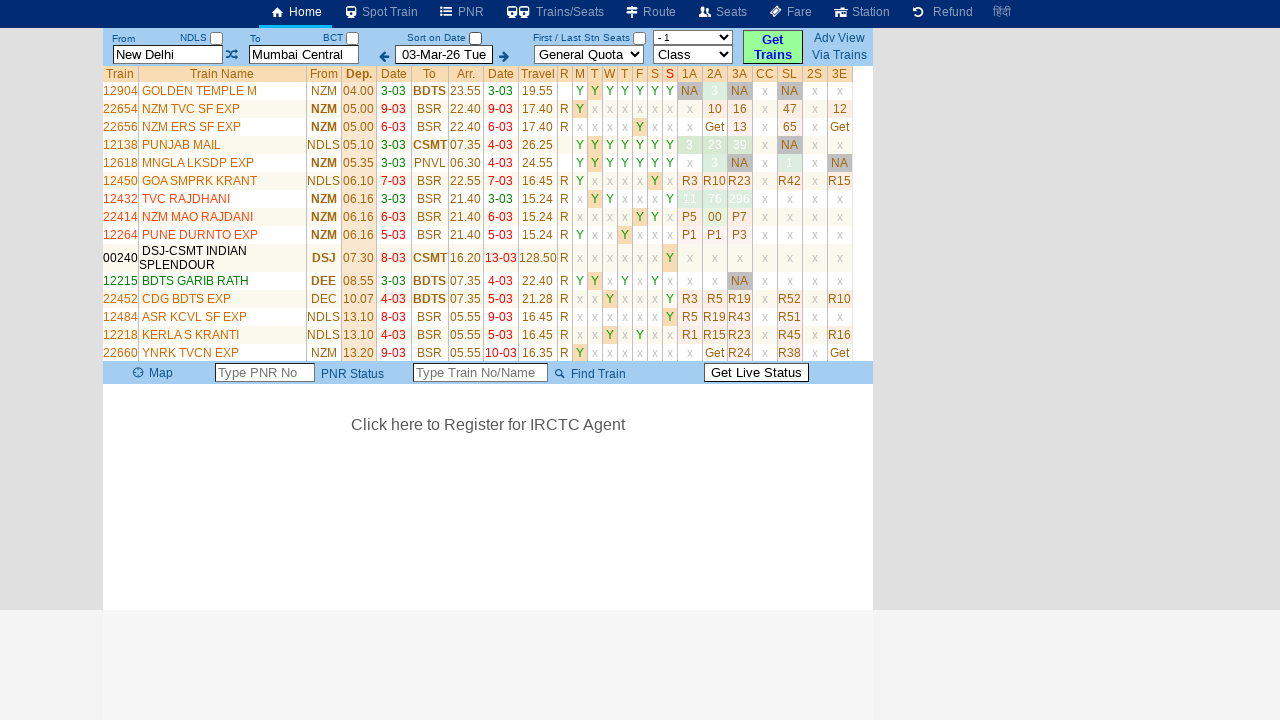

Train results table loaded and visible
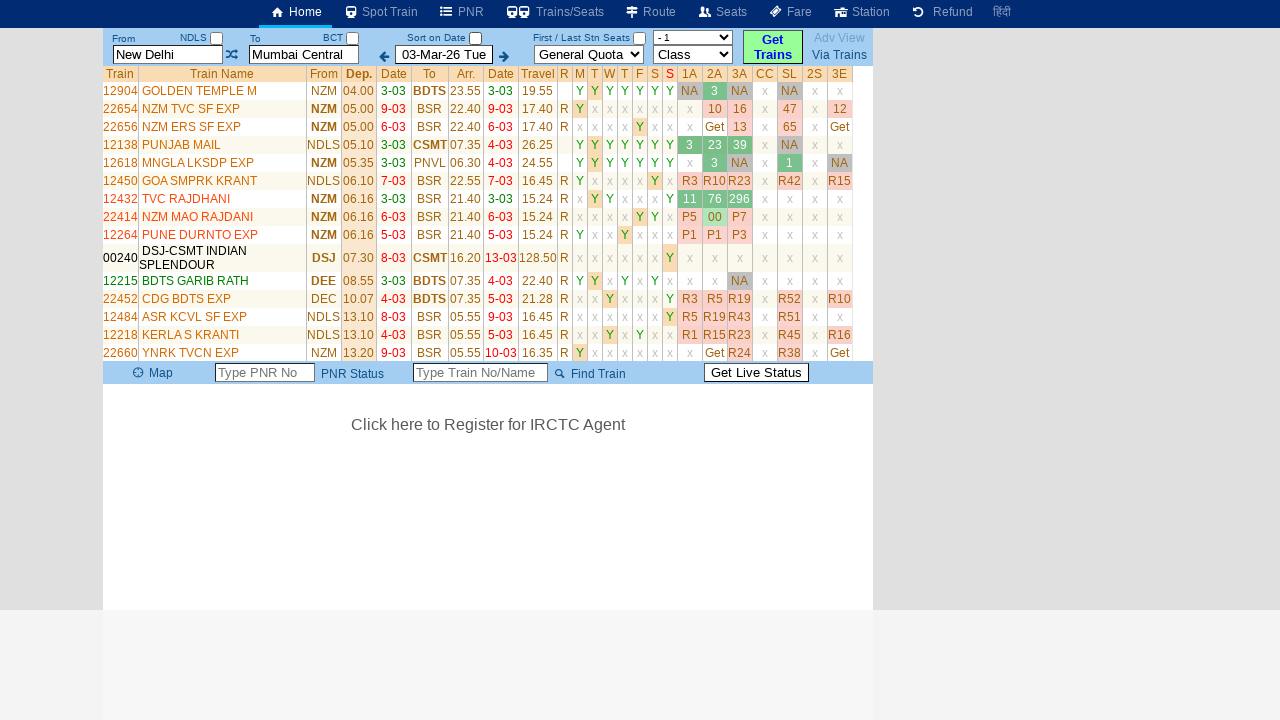

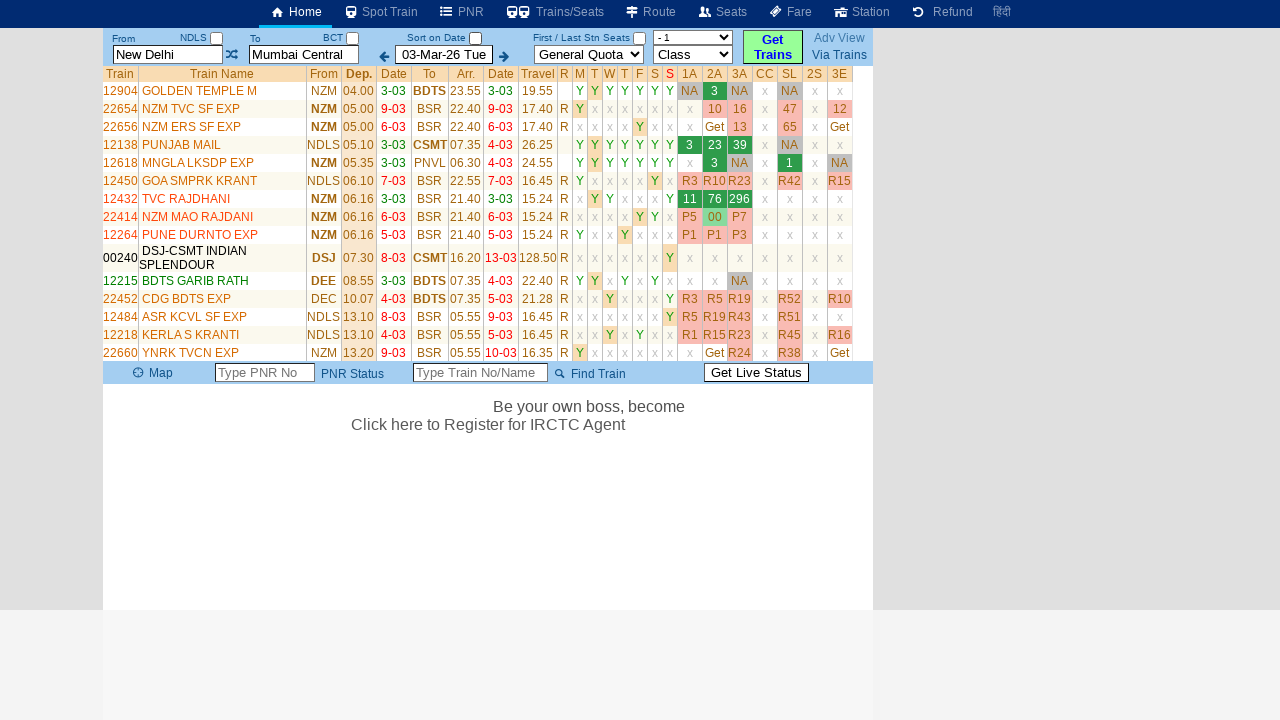